Tests browser window handling by navigating to the Alerts, Frame & Windows section, opening new tabs and windows via buttons, verifying content in the new tabs/windows, and switching between them.

Starting URL: https://demoqa.com/

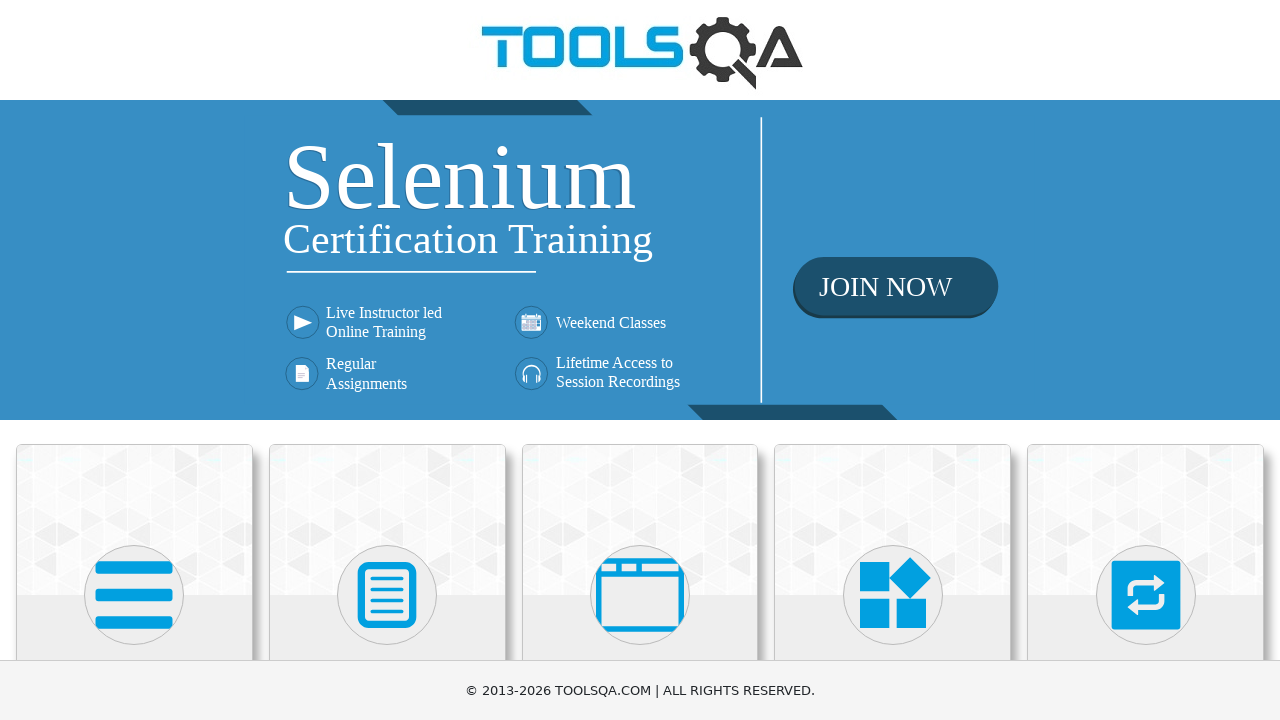

Scrolled down 400px to reveal menu items
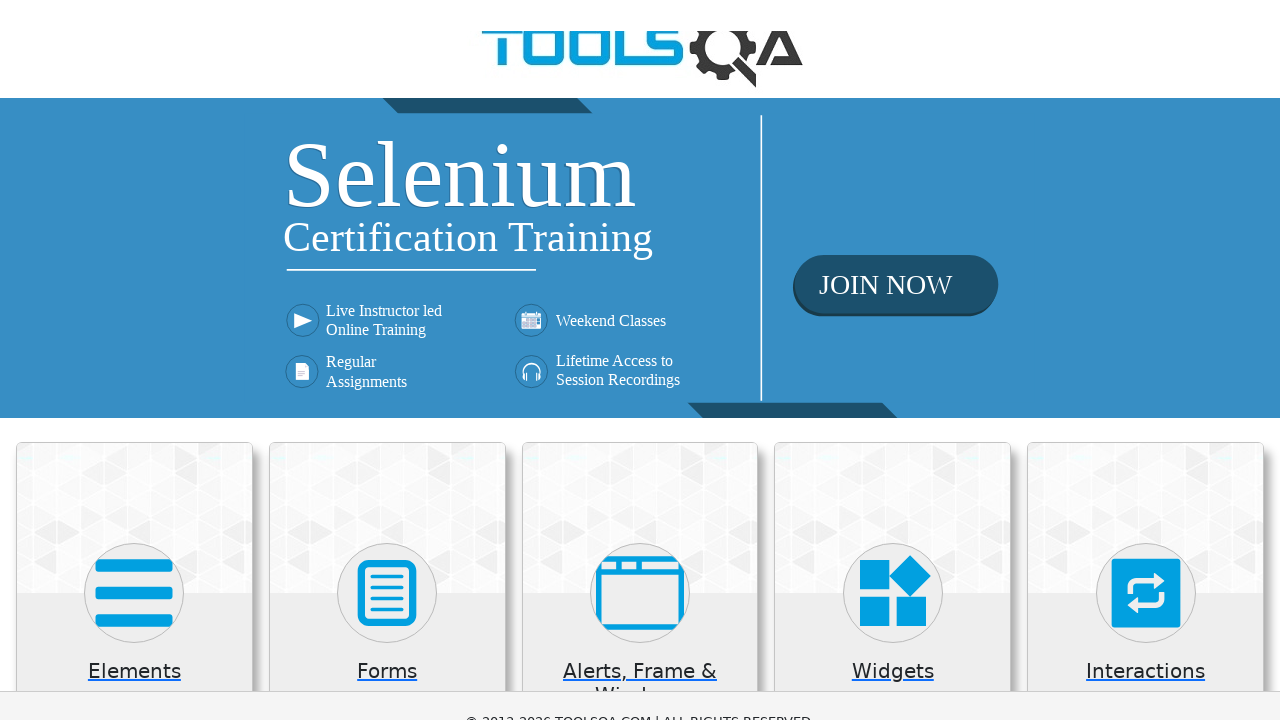

Clicked on 'Alerts, Frame & Windows' menu item at (640, 285) on xpath=//h5[text()='Alerts, Frame & Windows']
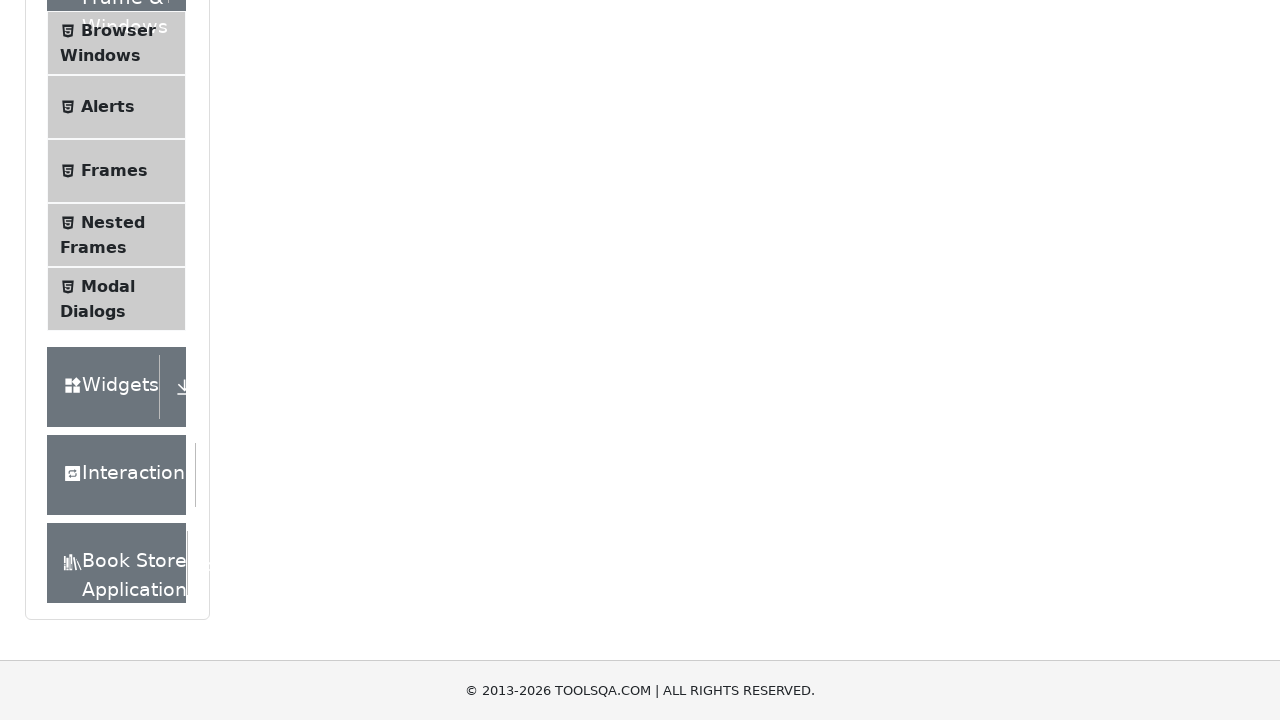

Clicked on 'Browser Windows' submenu item at (118, 30) on xpath=//span[@class='text' and text()='Browser Windows']
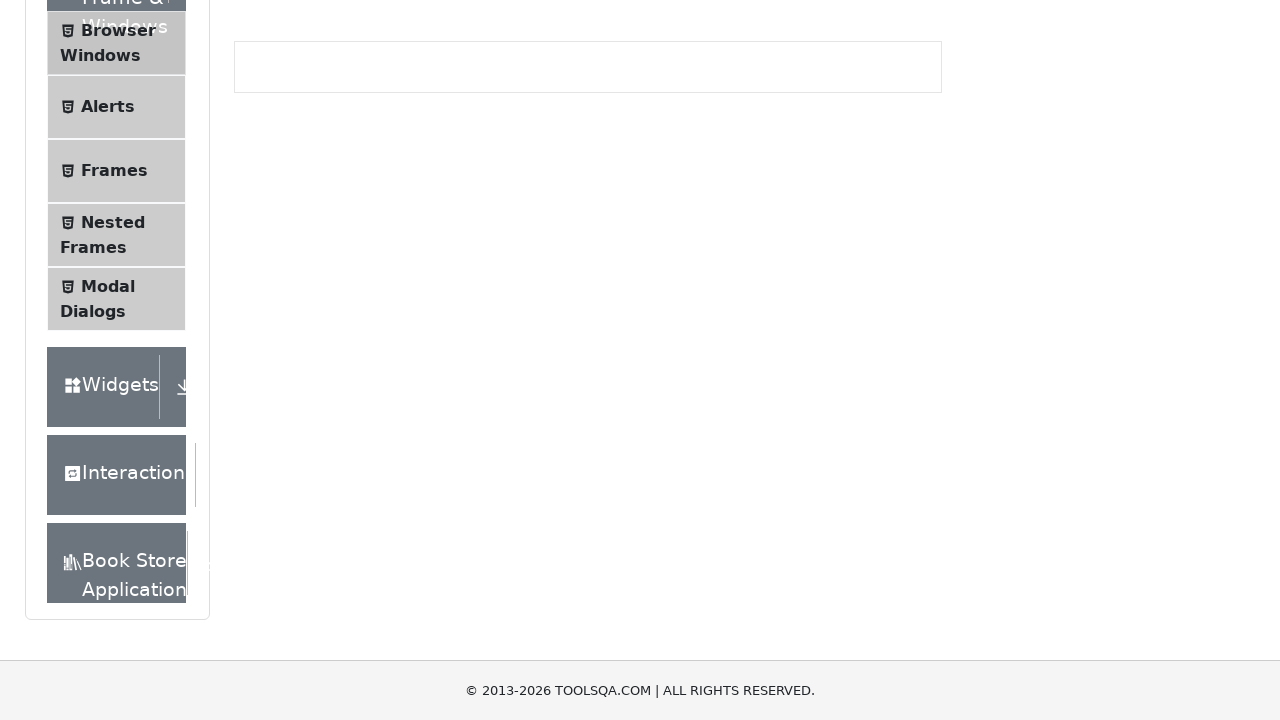

Clicked 'New Tab' button and new tab opened at (280, 242) on #tabButton
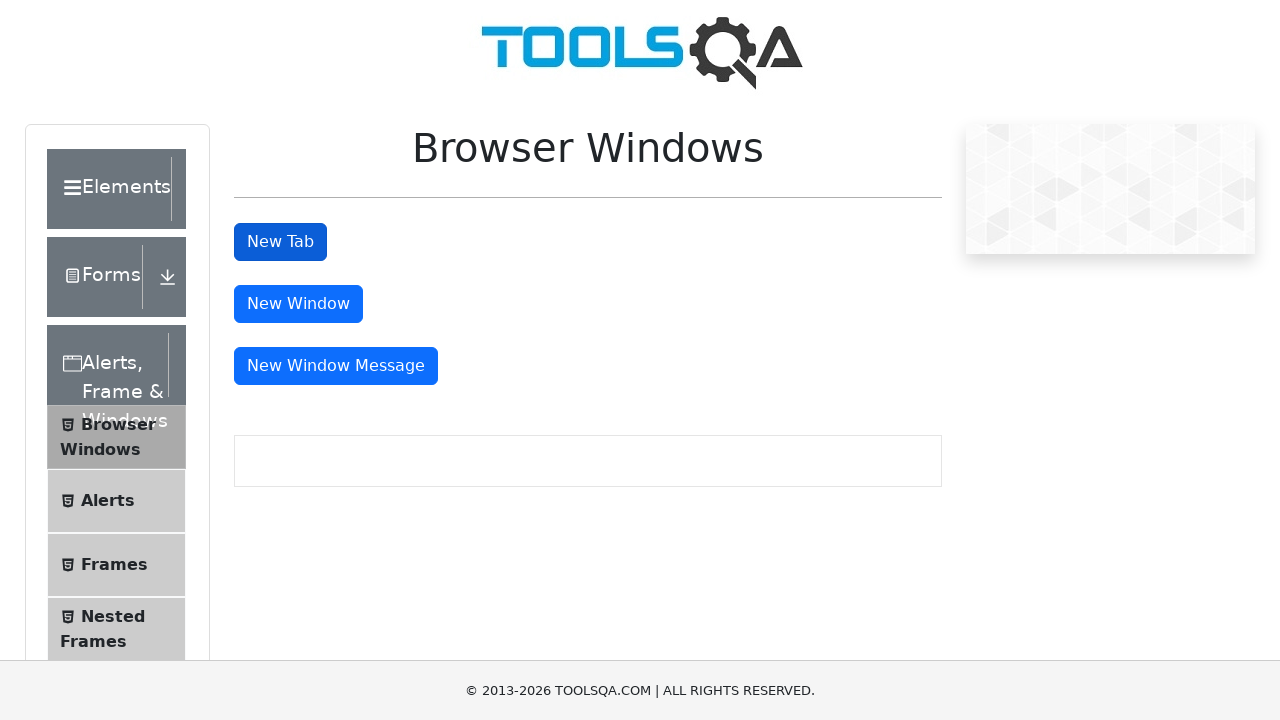

New tab loaded and sample heading element found
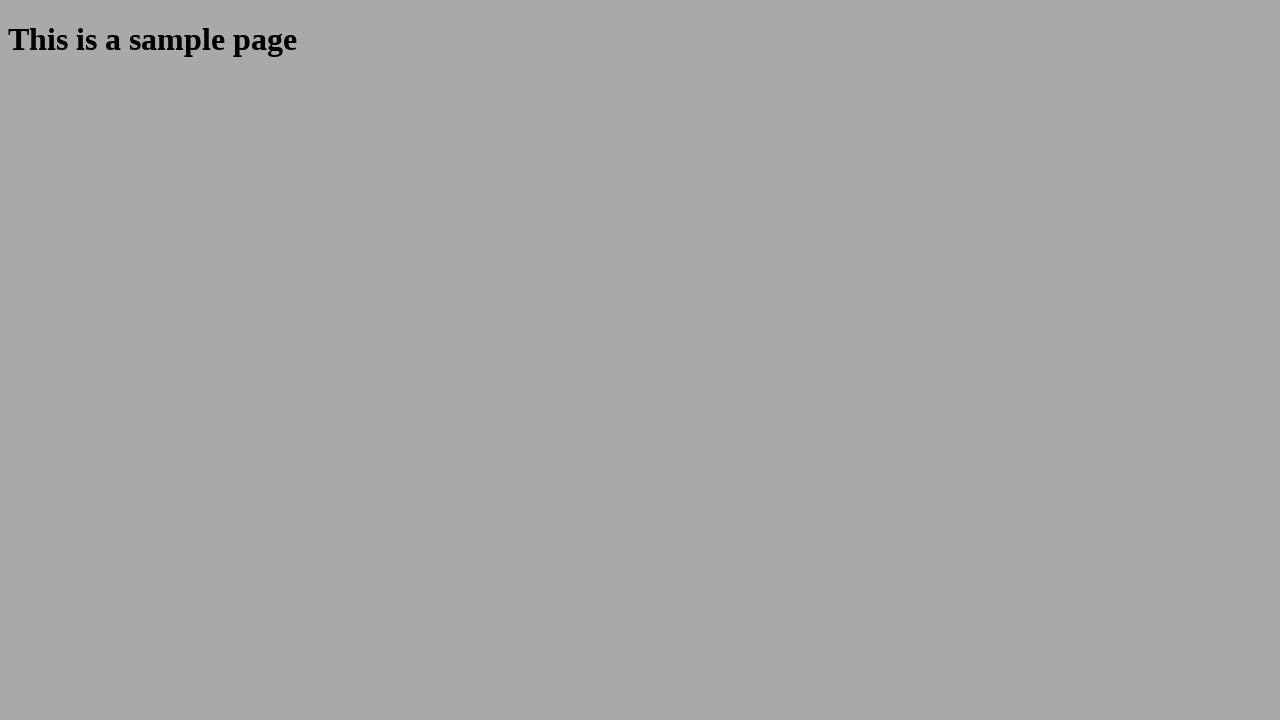

Verified sample heading text is 'This is a sample page'
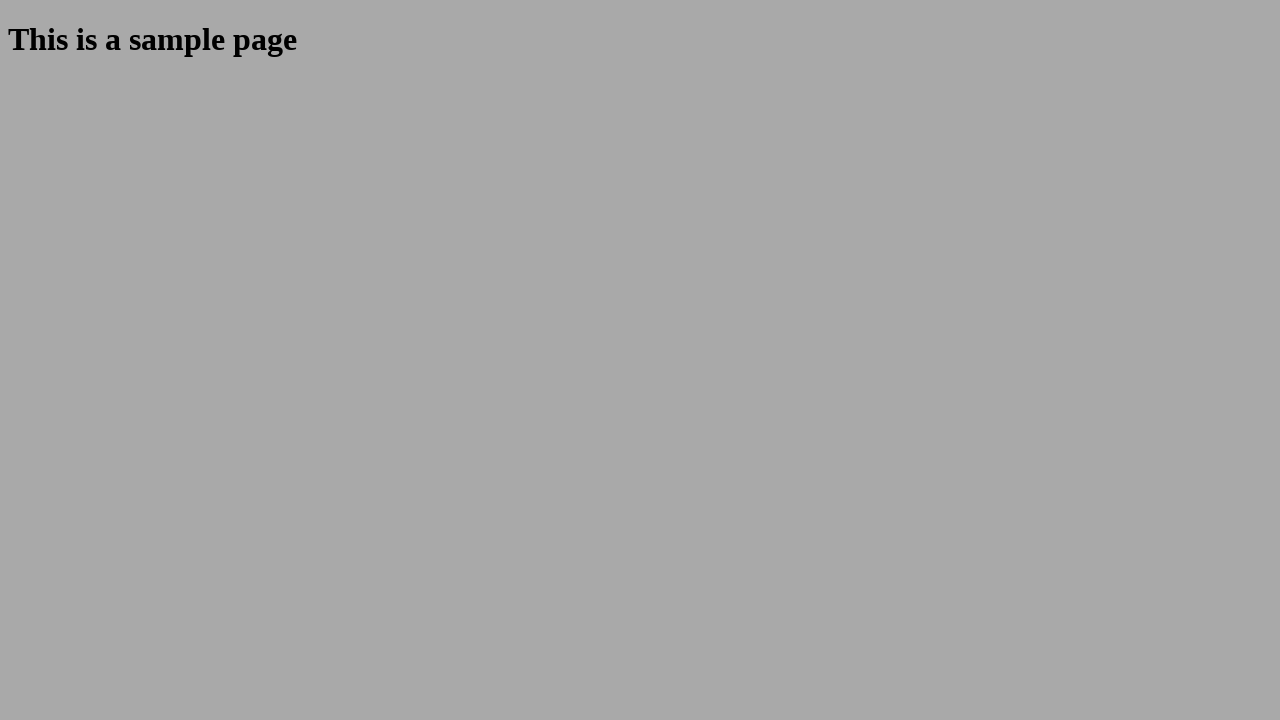

Closed the new tab
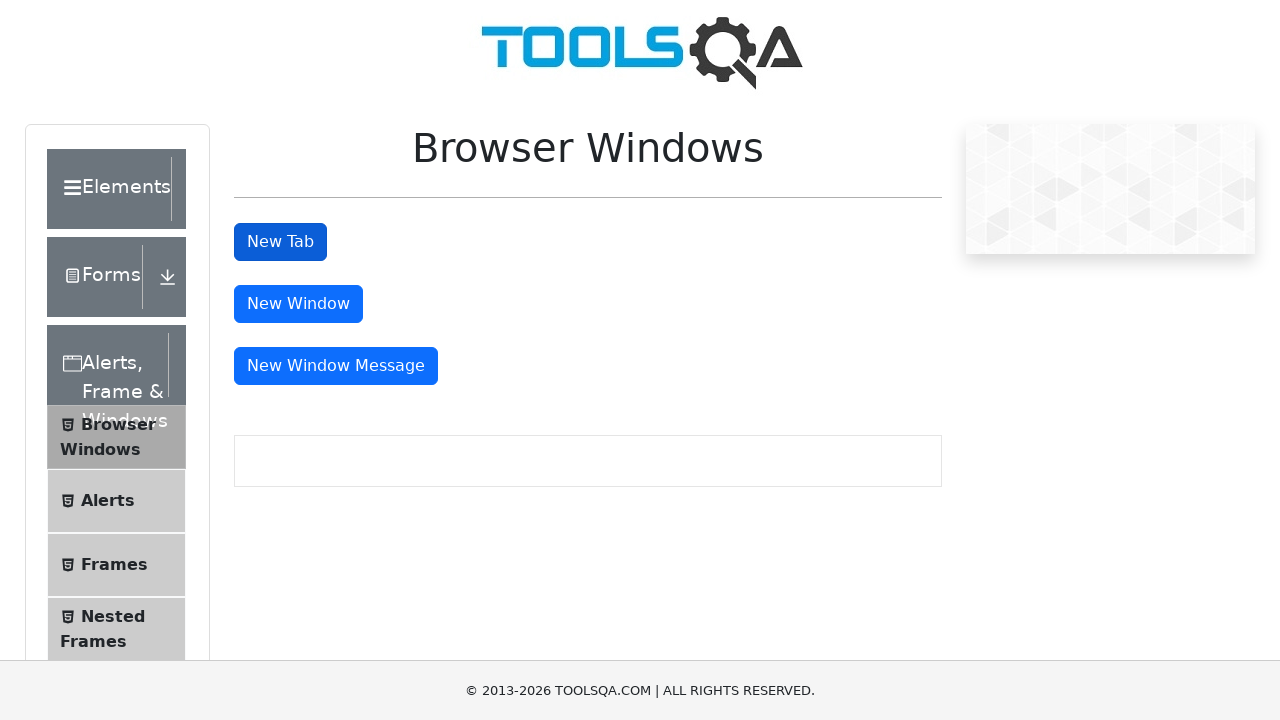

Clicked 'New Window' button and new window opened at (298, 304) on #windowButton
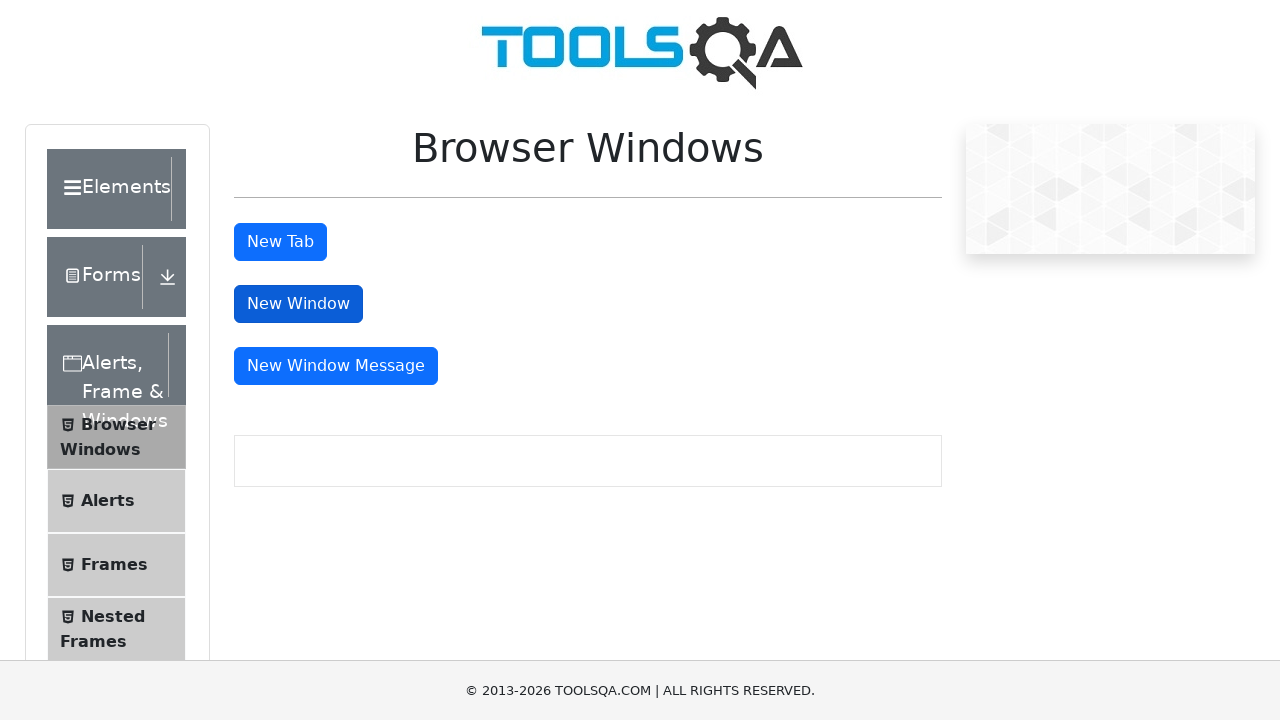

New window loaded and sample heading element found
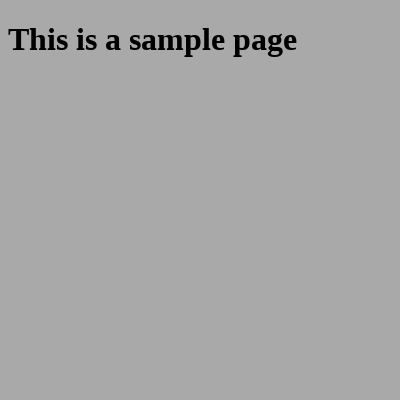

Verified sample heading text in new window is 'This is a sample page'
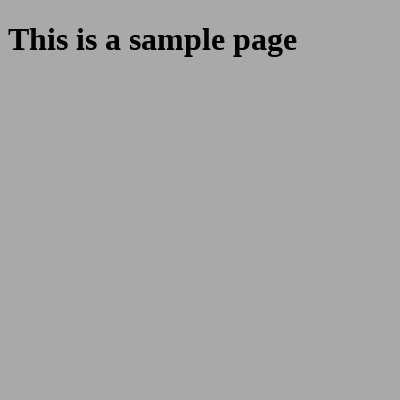

Closed the new window
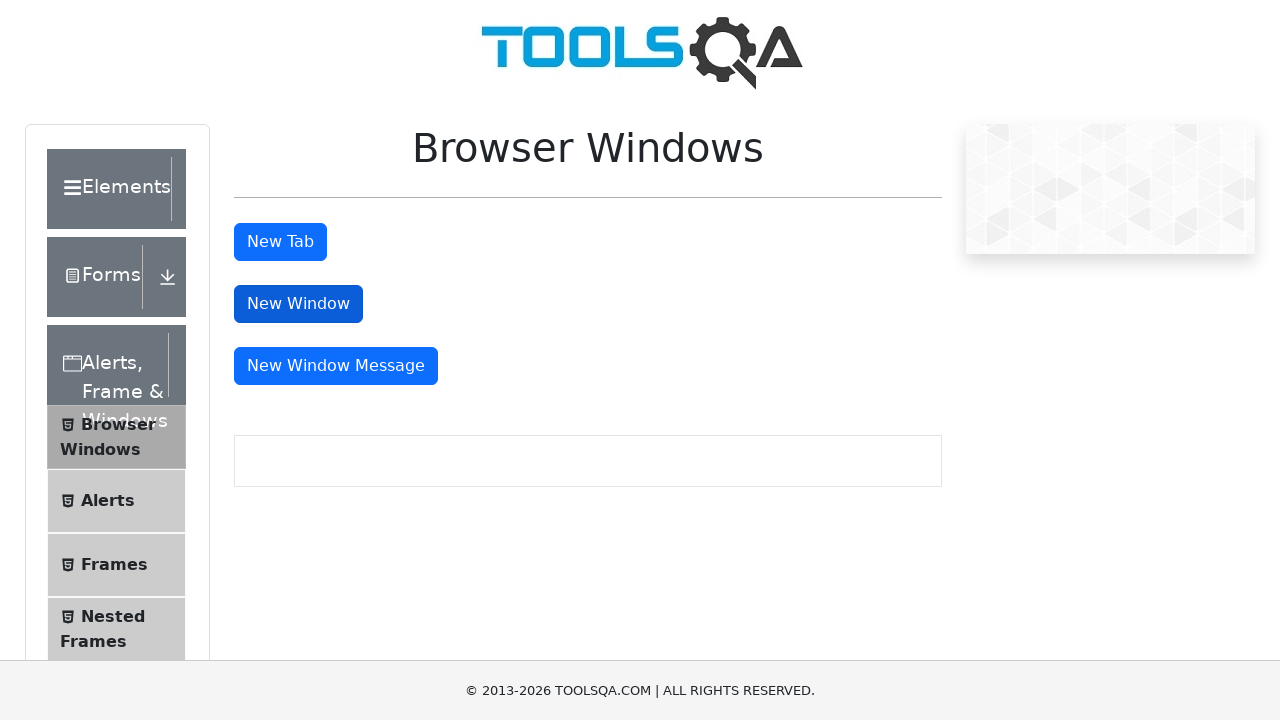

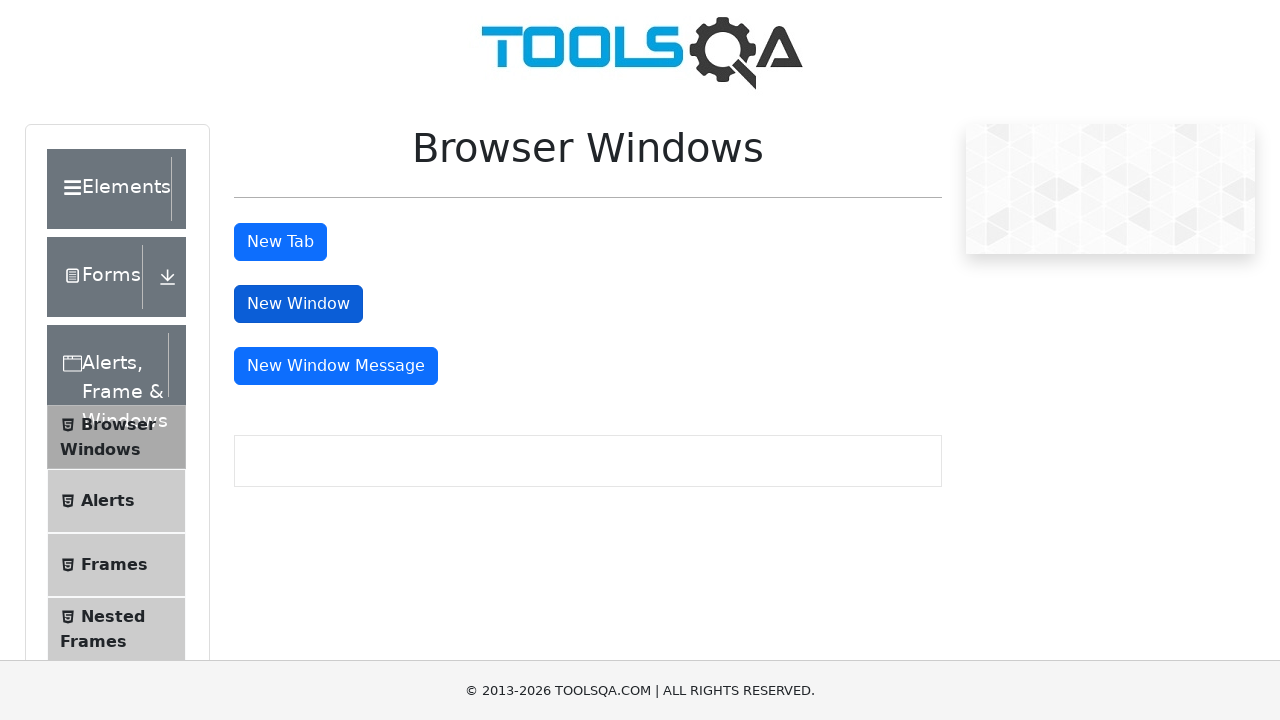